Tests drag and drop functionality on jQuery UI demo page by dragging an element into a droppable area, then navigates to another section

Starting URL: https://jqueryui.com/droppable/

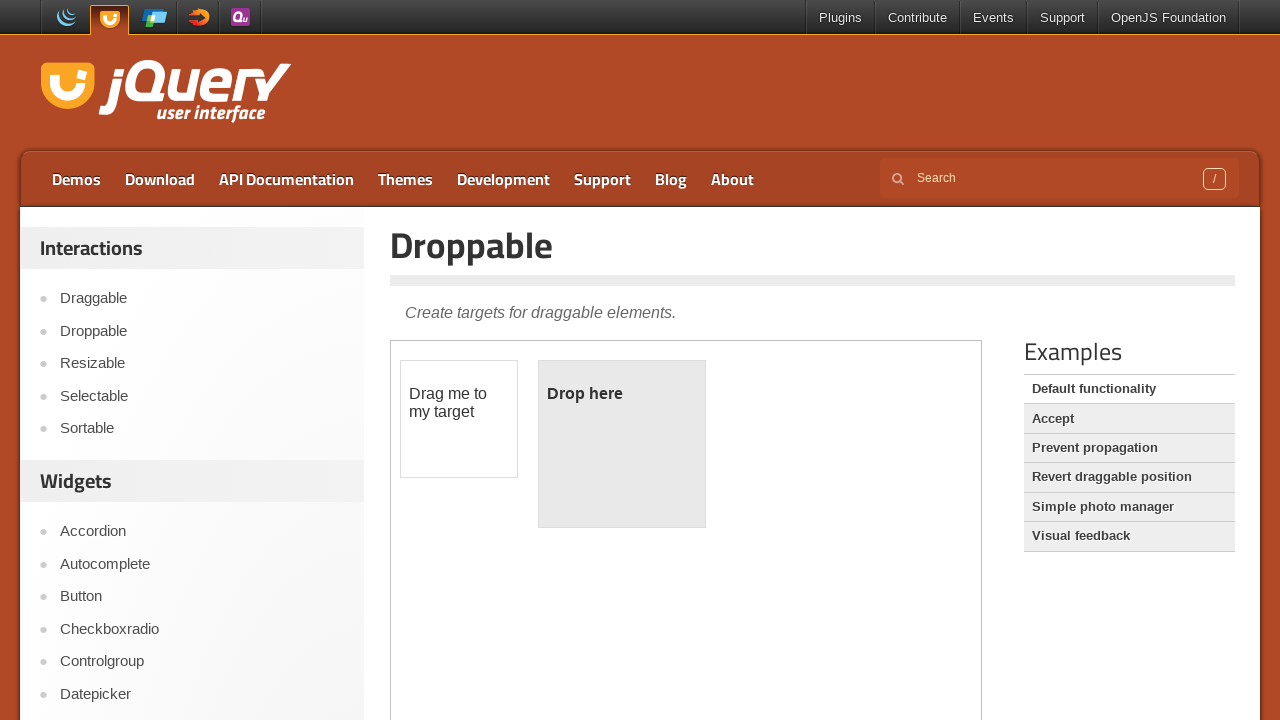

Located iframe containing drag and drop demo
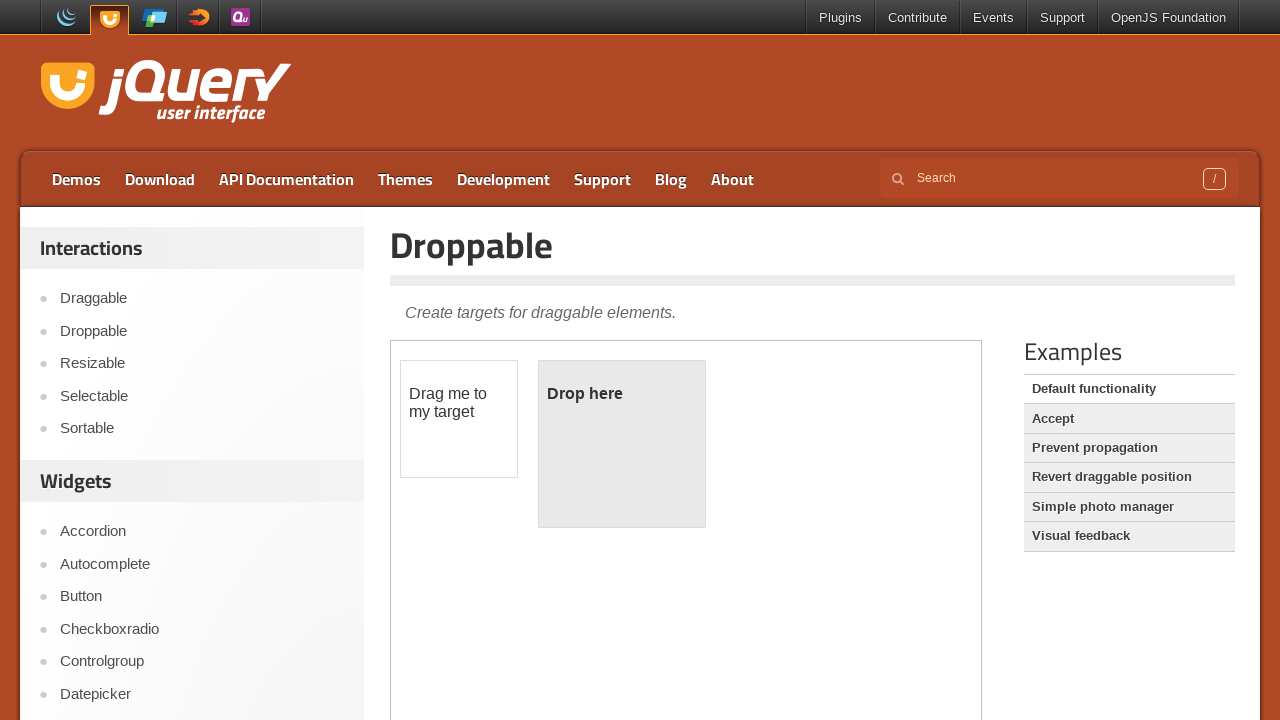

Located draggable element within iframe
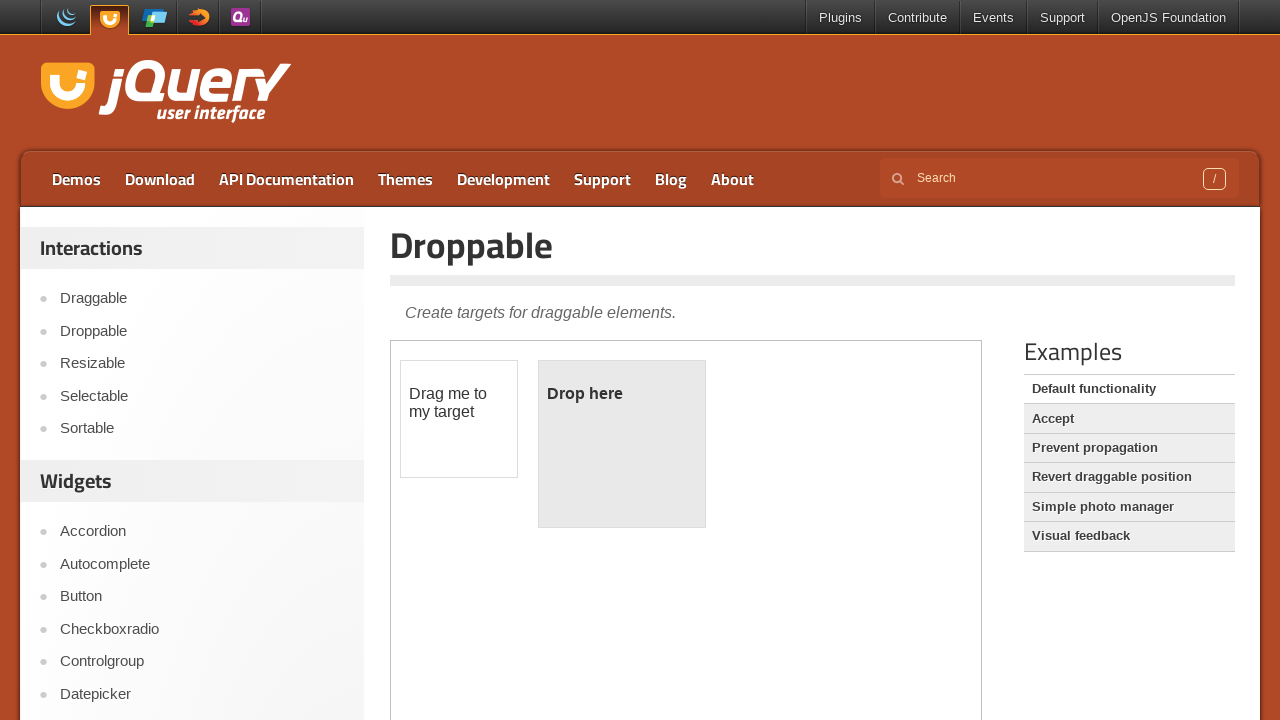

Located droppable area within iframe
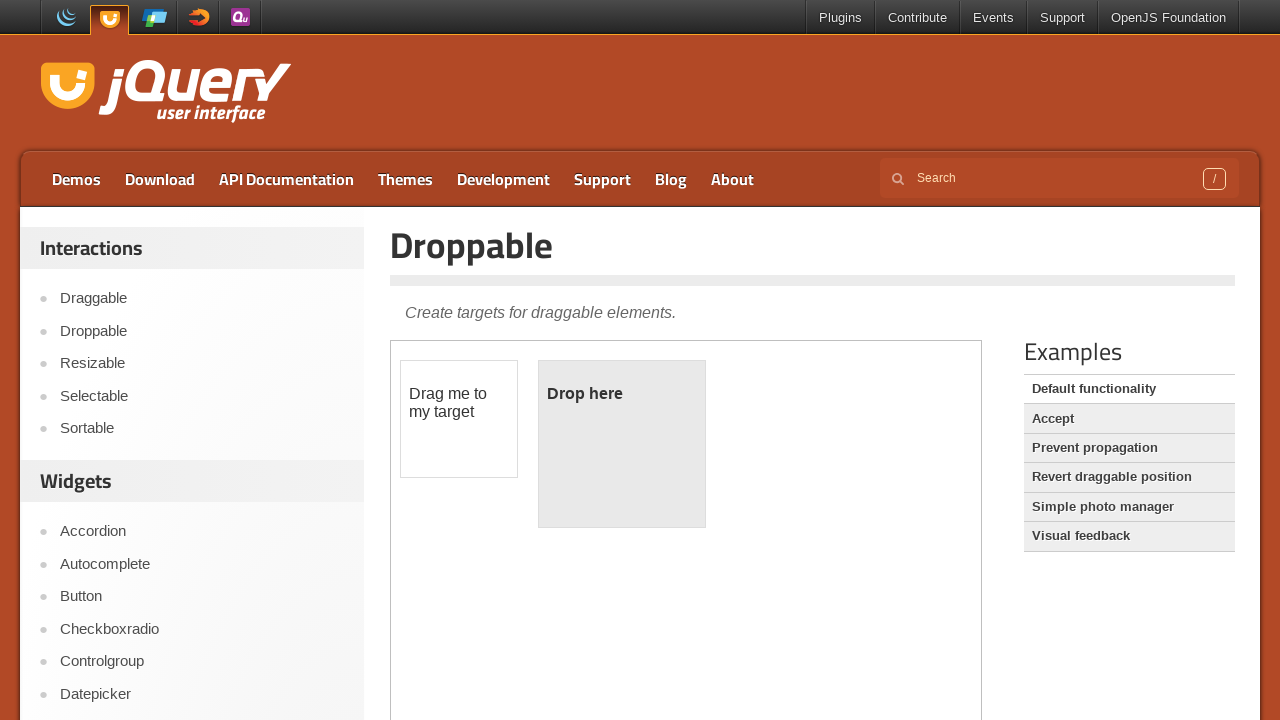

Dragged element into droppable area at (622, 444)
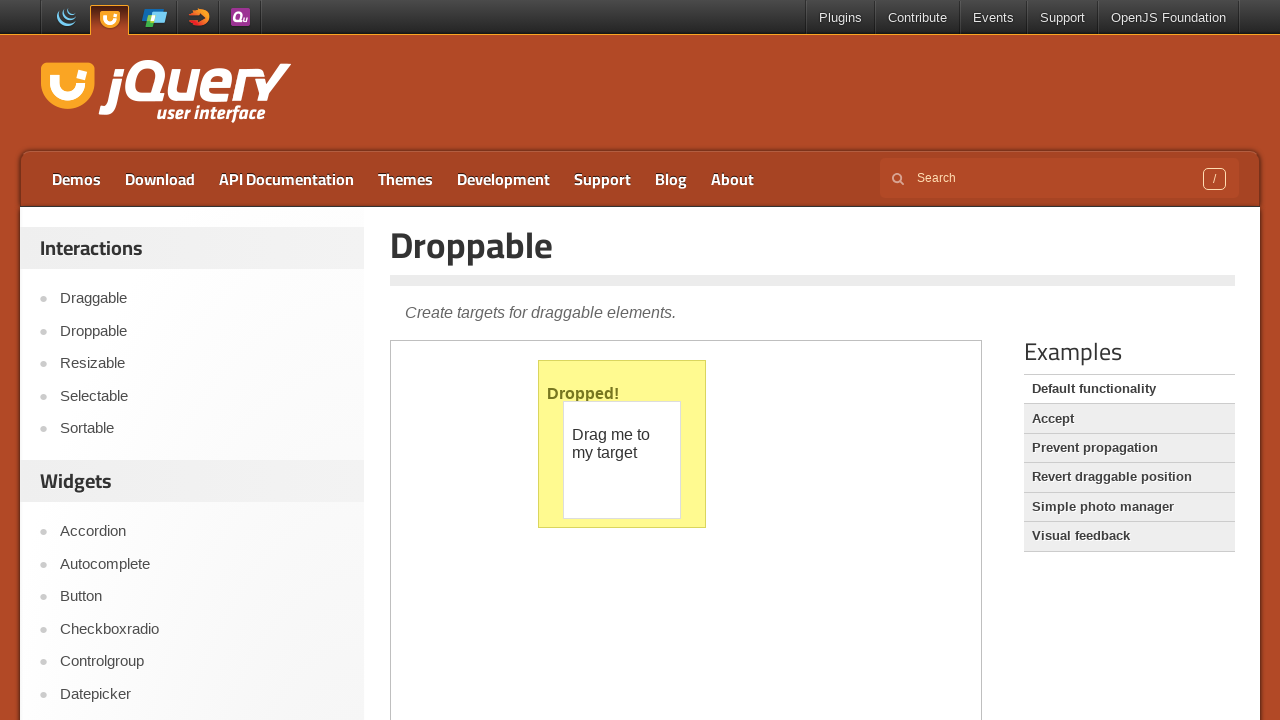

Clicked sidebar navigation link to switch section at (202, 364) on xpath=//*[@id='sidebar']/aside[1]/ul/li[3]/a
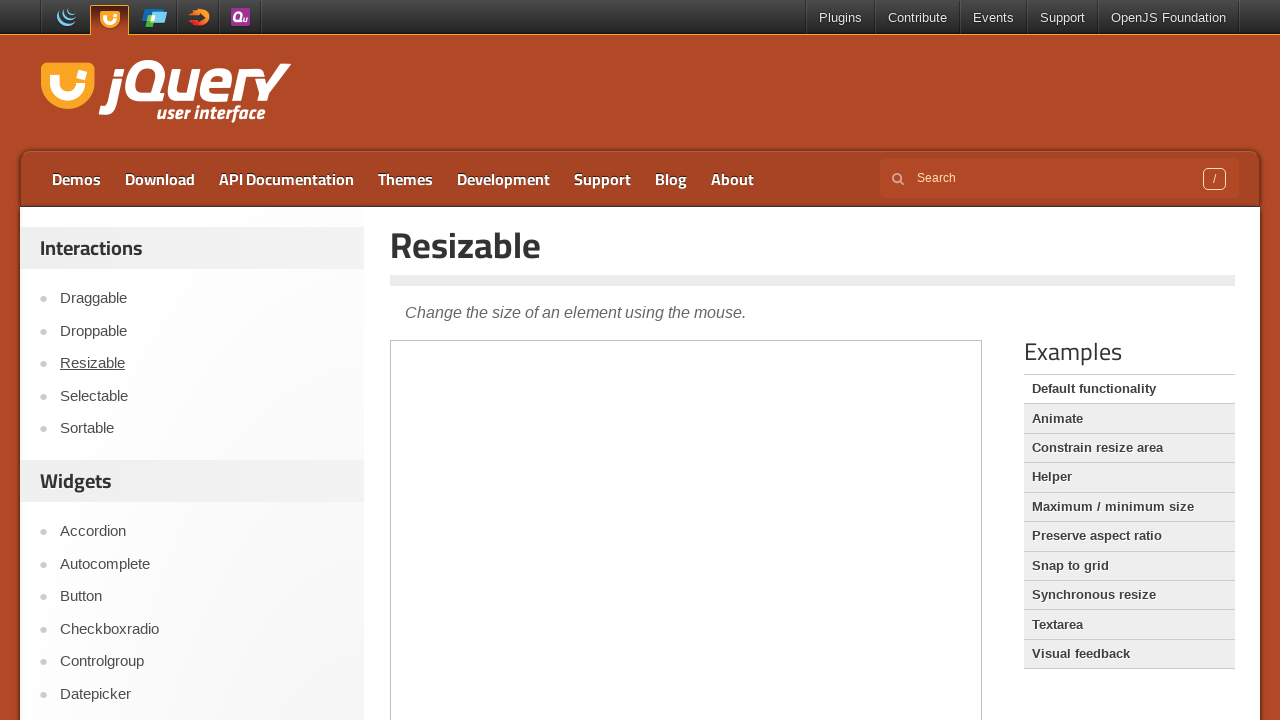

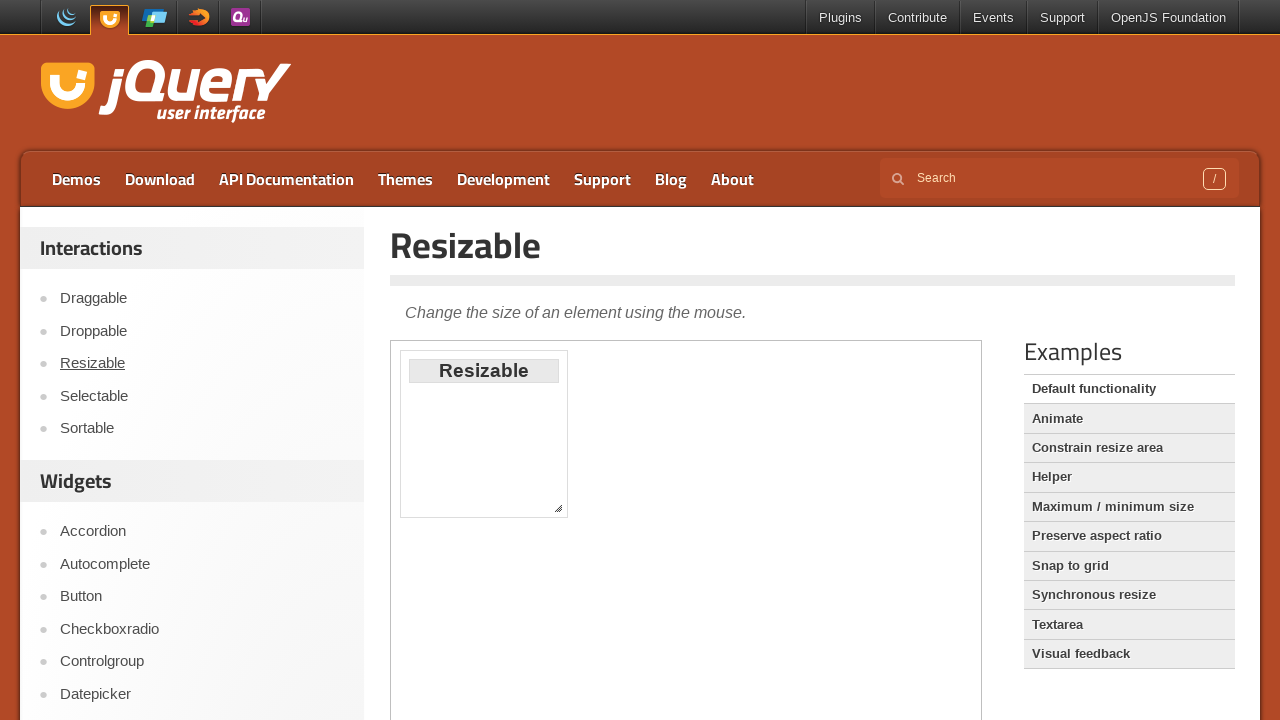